Tests the TodoMVC application by first adding a setup todo item, then adding another task, and verifying both todos exist in the list.

Starting URL: https://demo.playwright.dev/todomvc/#/

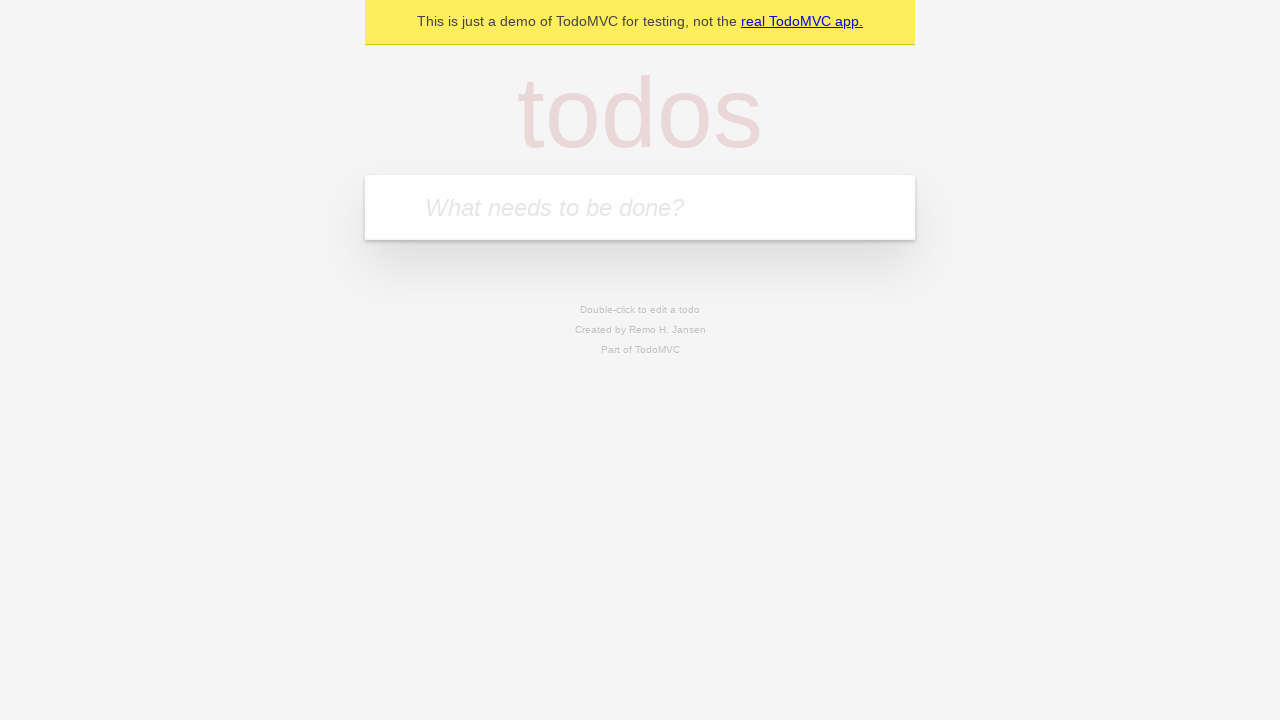

Filled todo input field with 'Login fixture task' on internal:attr=[placeholder="What needs to be done?"i]
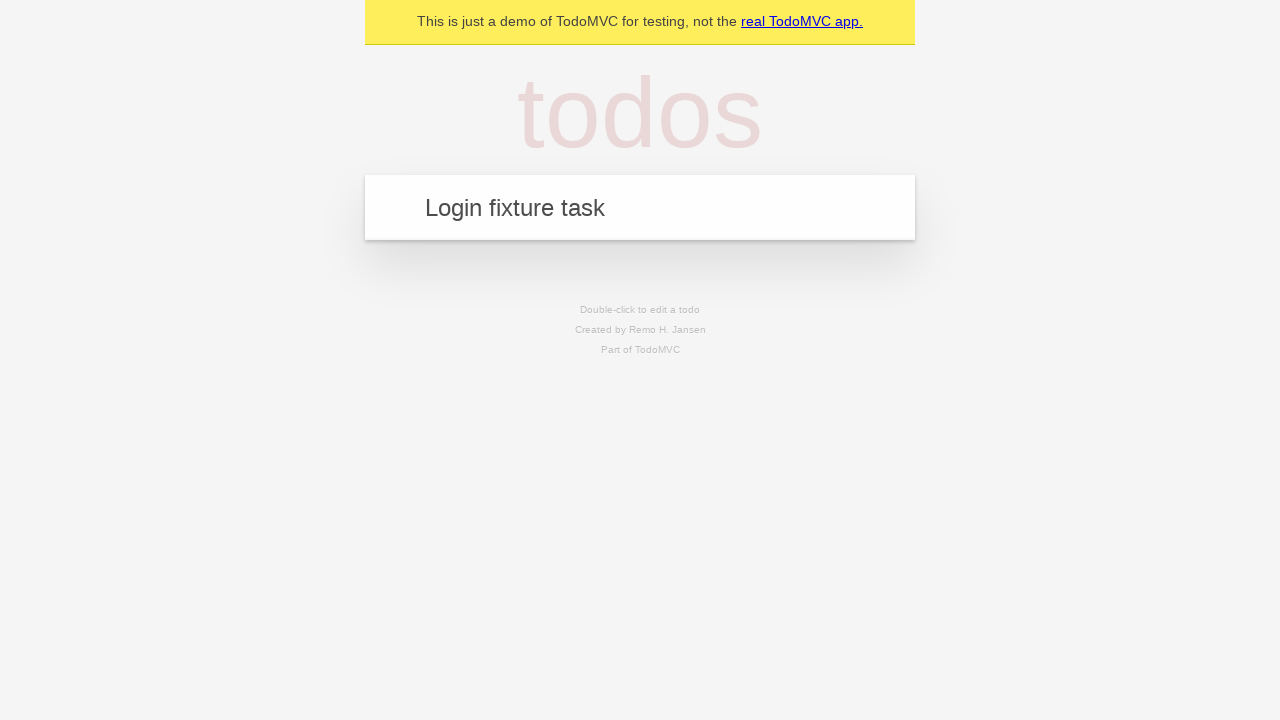

Pressed Enter to add first todo item on internal:attr=[placeholder="What needs to be done?"i]
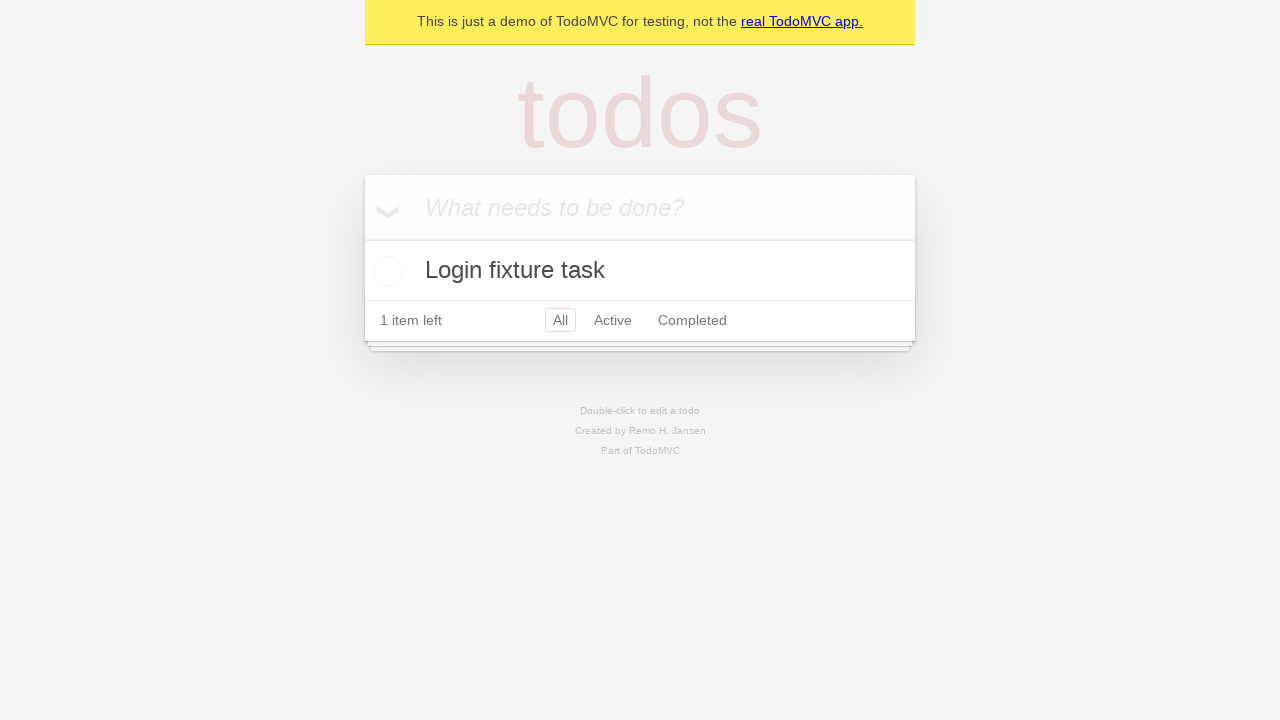

First todo item loaded and visible
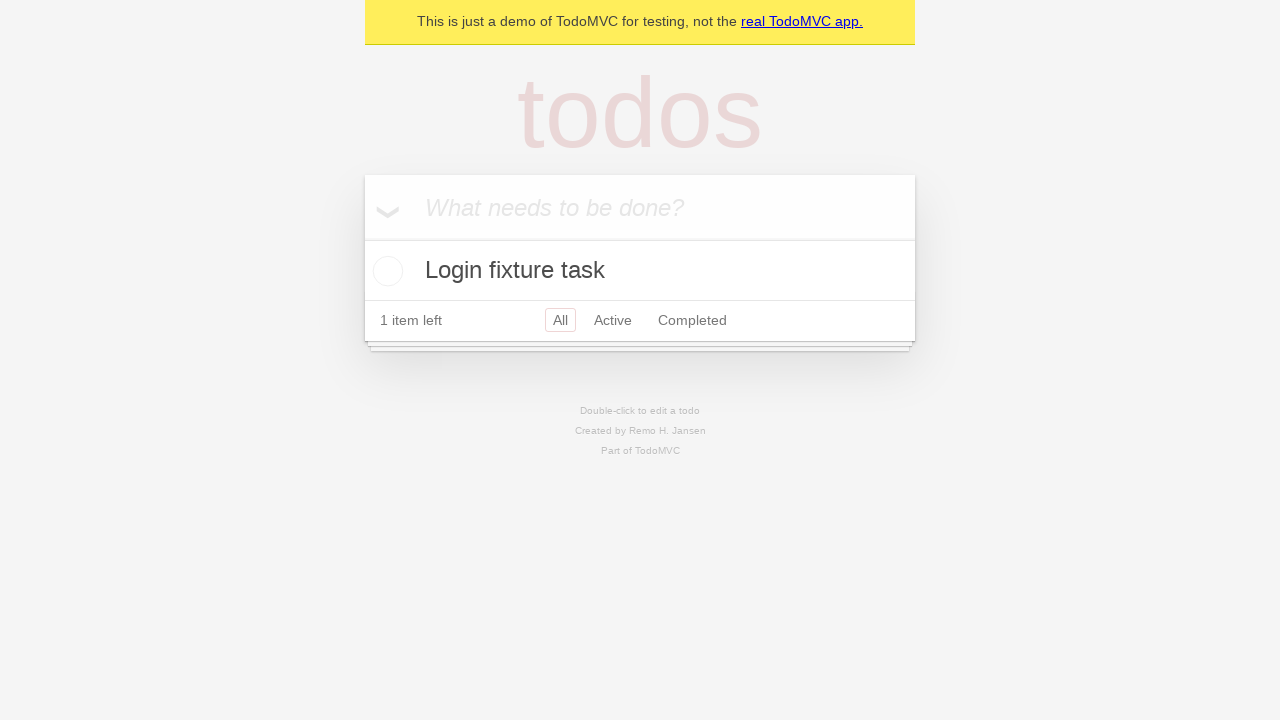

Filled todo input field with 'Another task' on internal:attr=[placeholder="What needs to be done?"i]
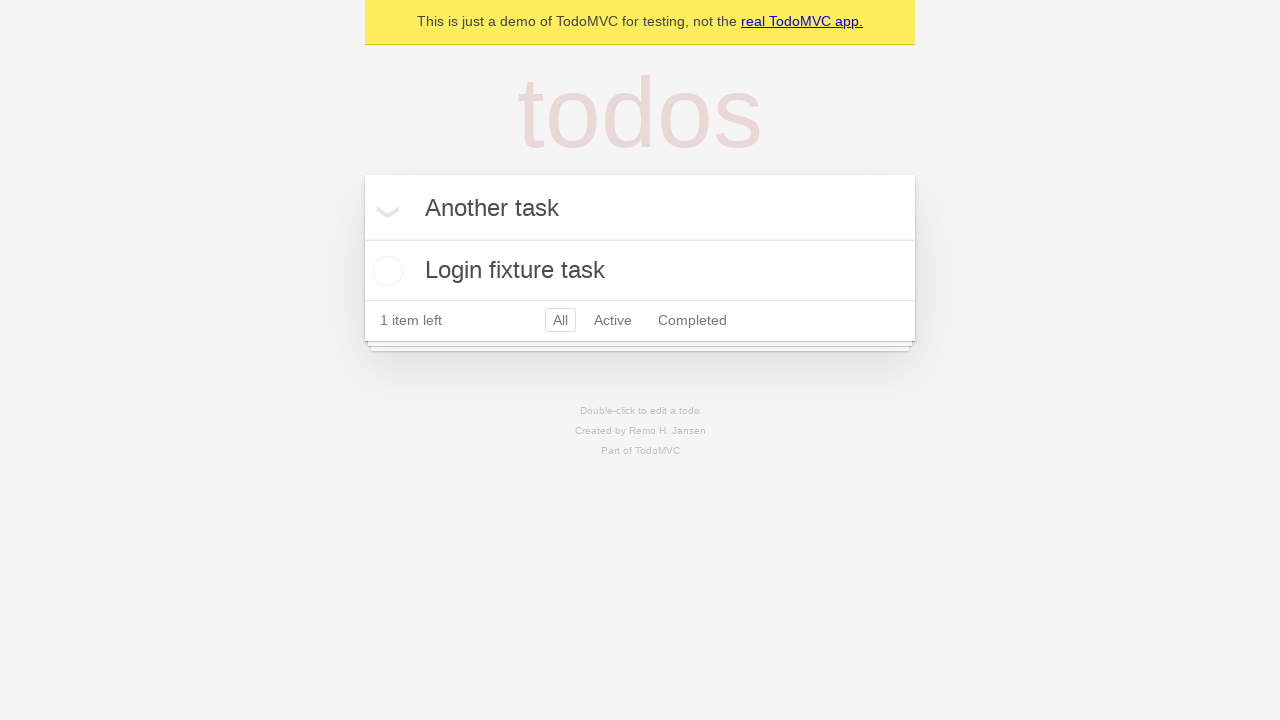

Pressed Enter to add second todo item on internal:attr=[placeholder="What needs to be done?"i]
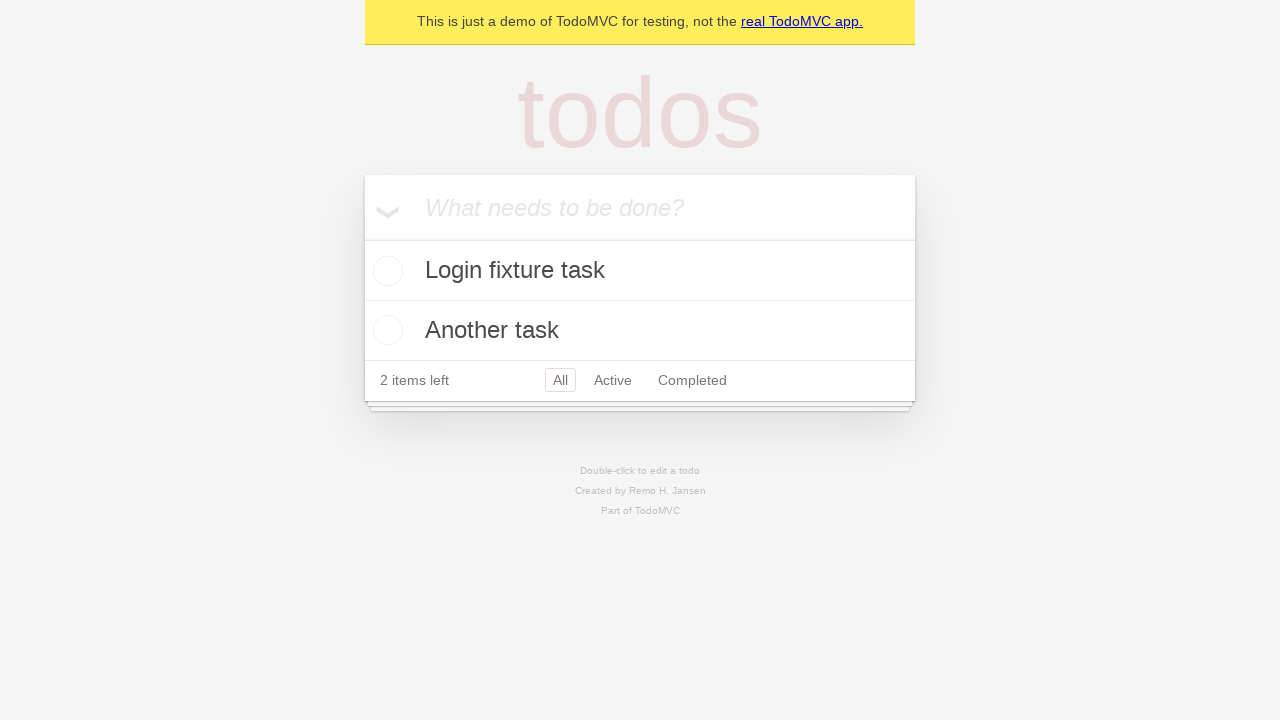

Verified both todo items are present in the list
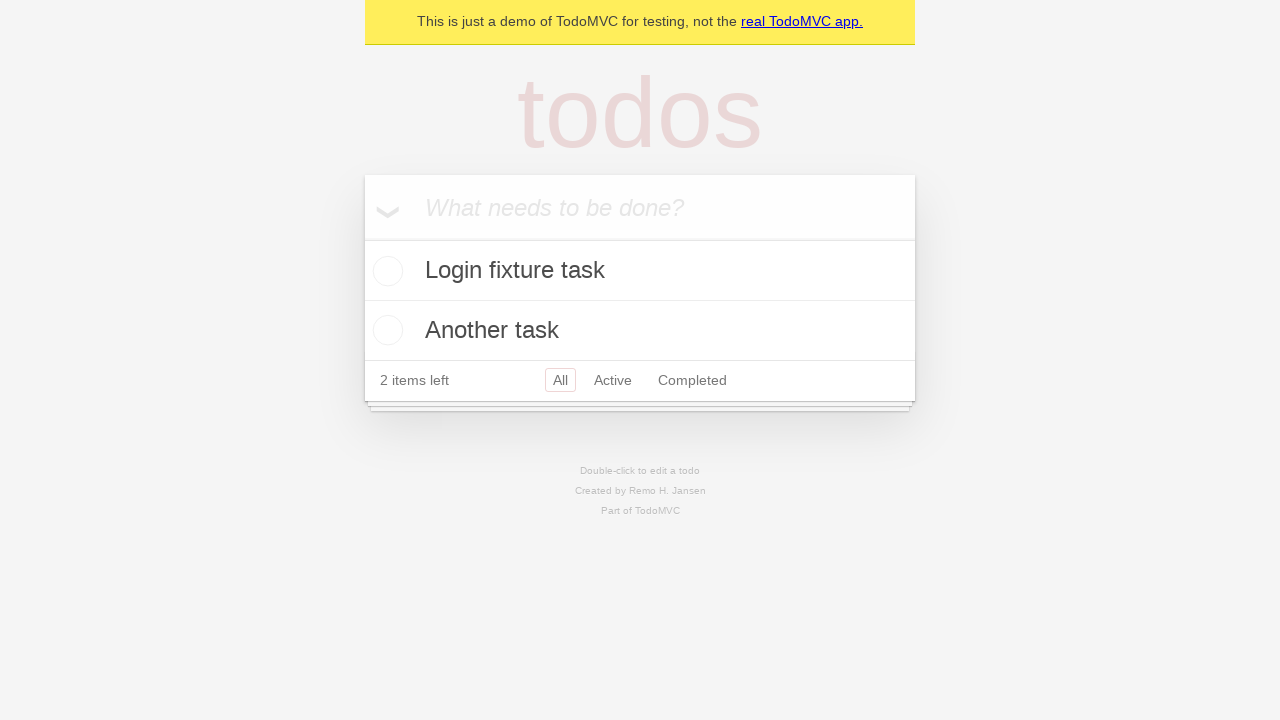

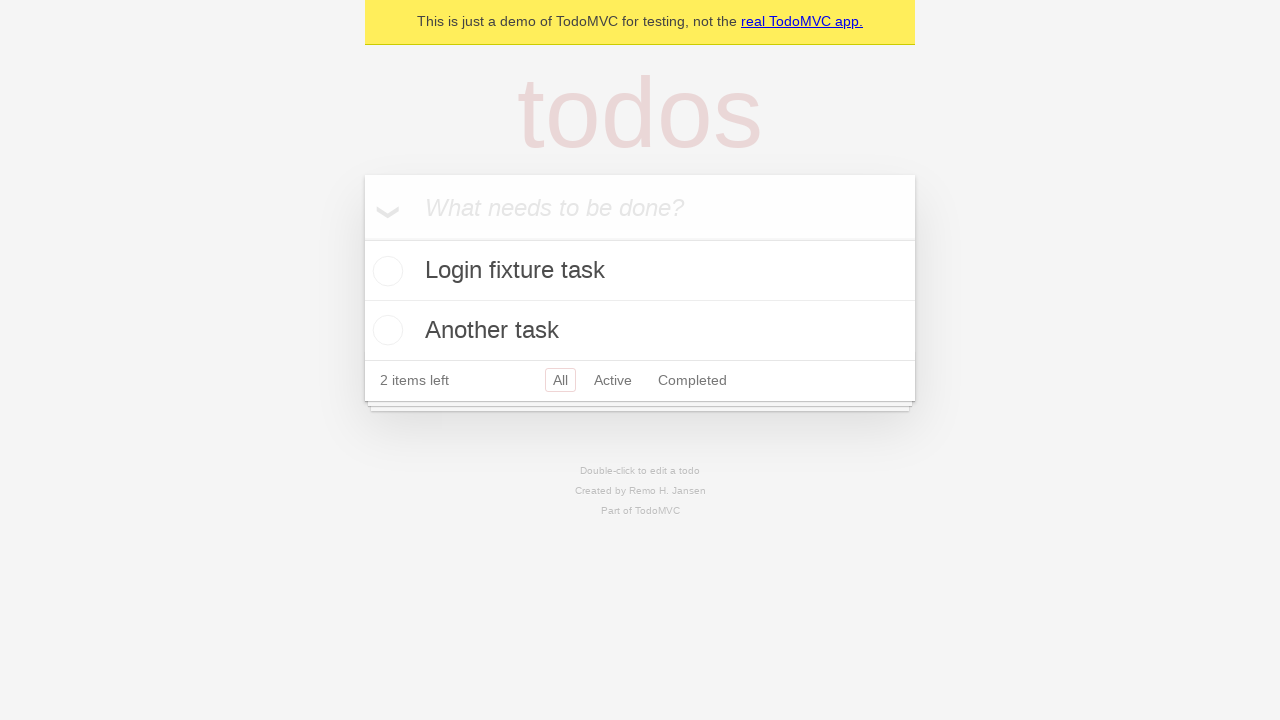